Tests drag and drop functionality by dragging an element and dropping it onto a target area, then verifying the drop was successful

Starting URL: https://www.selenium.dev/selenium/web/mouse_interaction.html

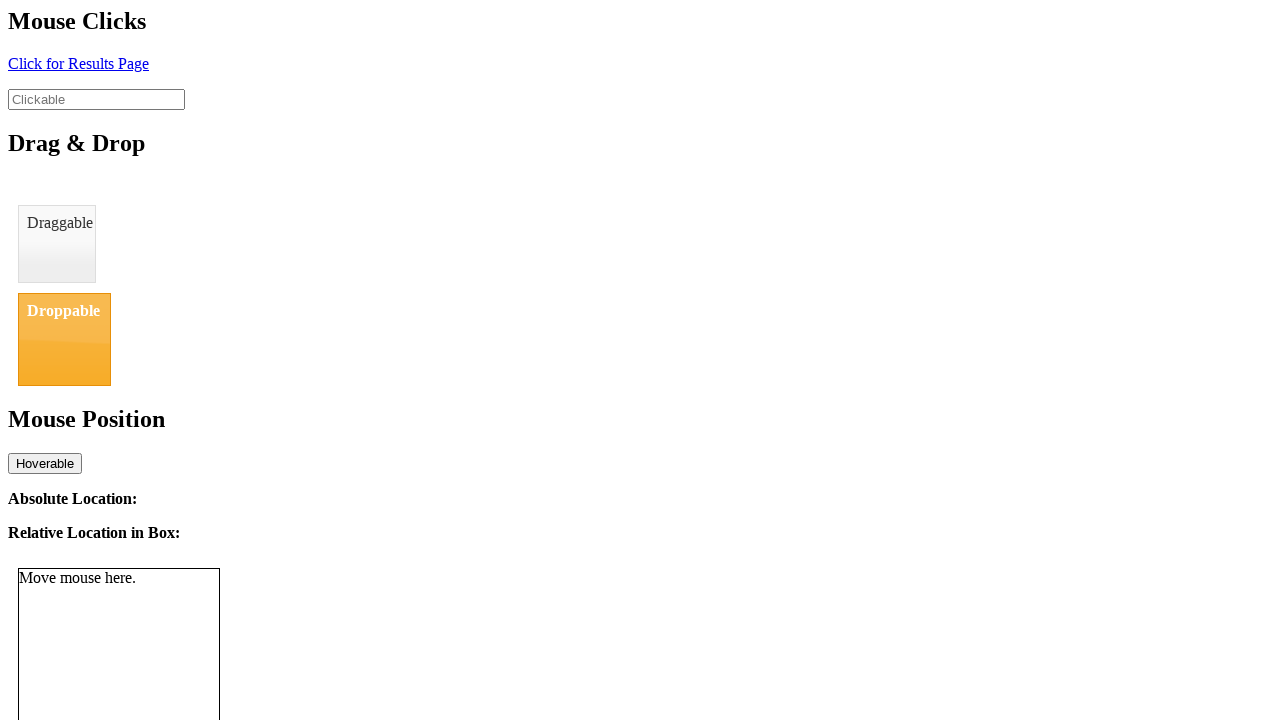

Located the draggable element
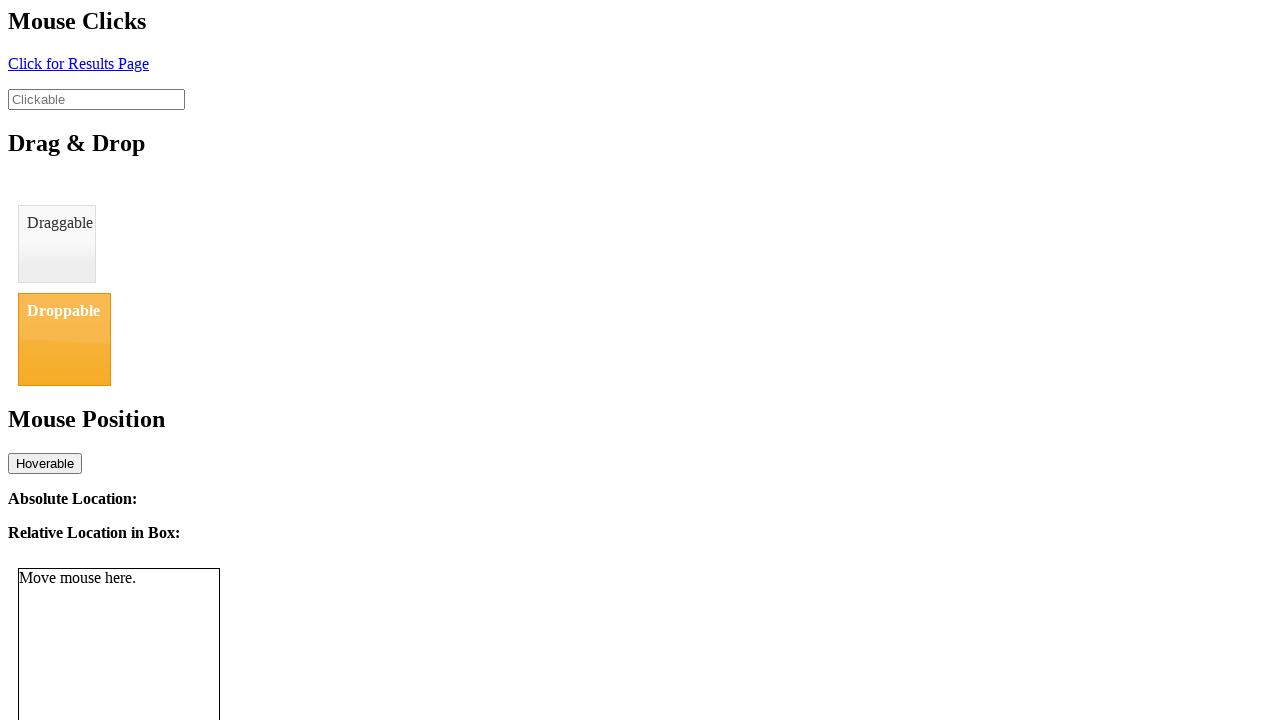

Located the droppable target element
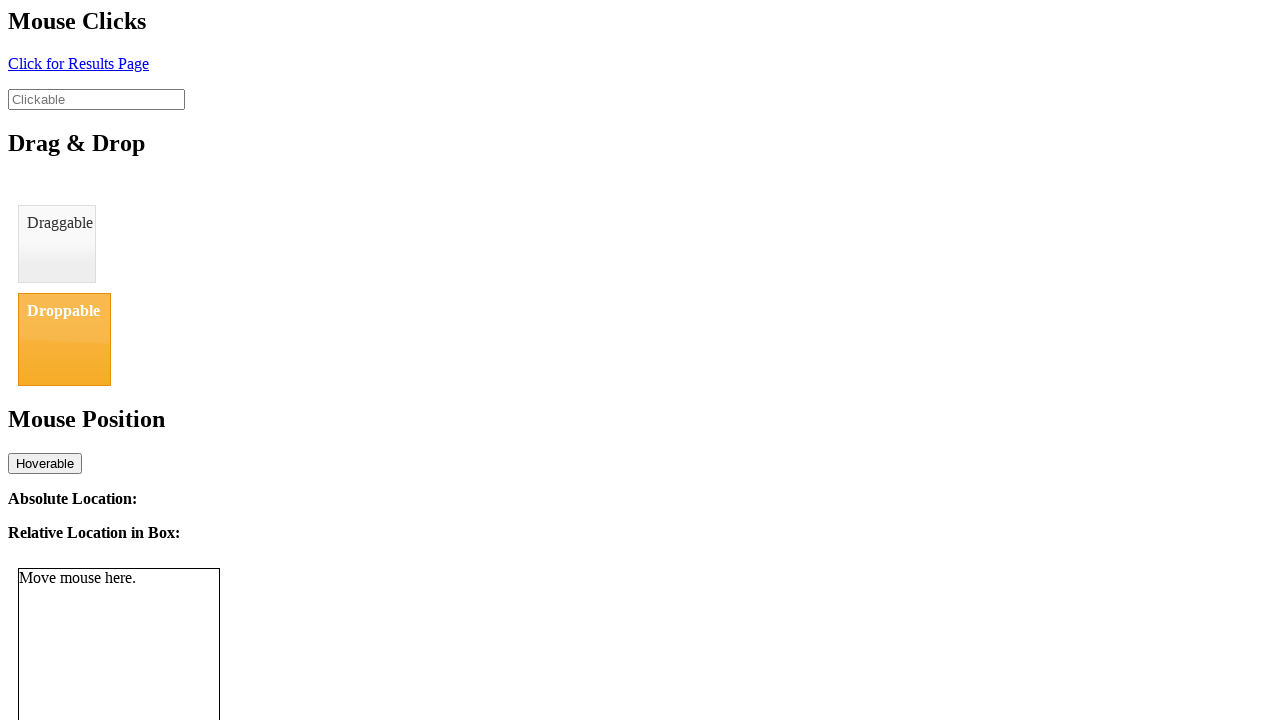

Dragged the draggable element and dropped it onto the target area at (64, 339)
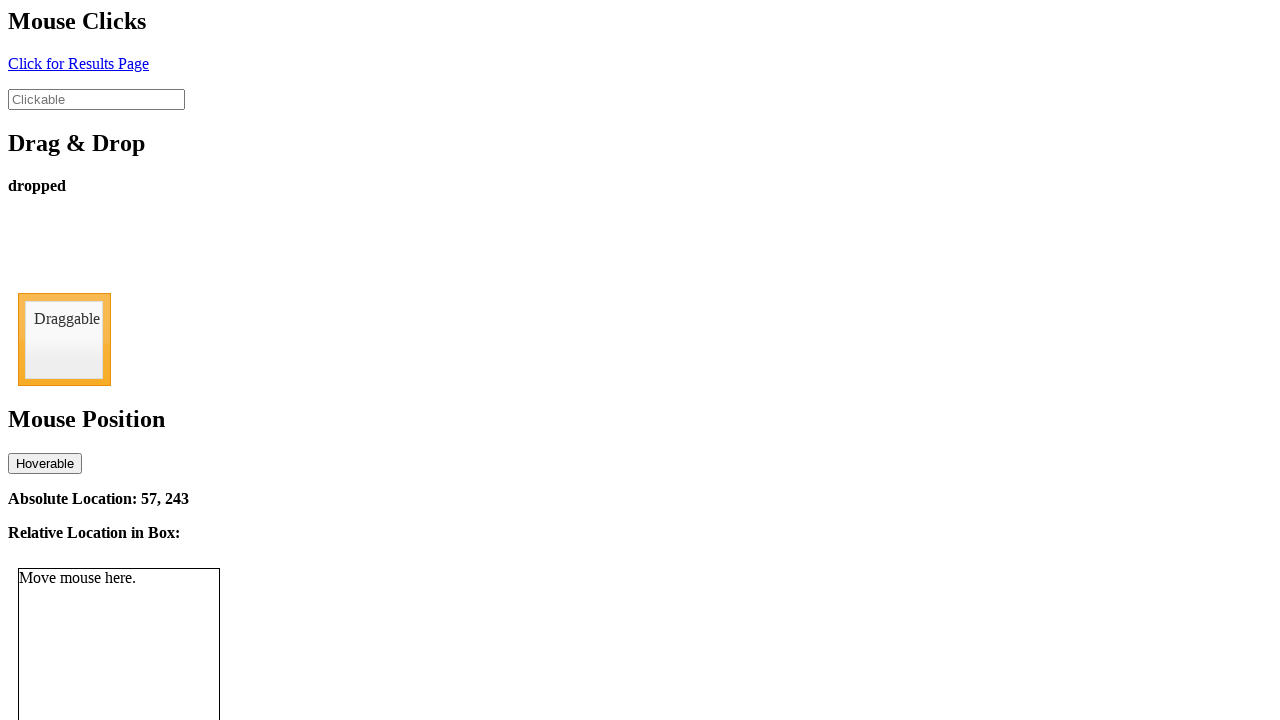

Waited for drop status element to appear
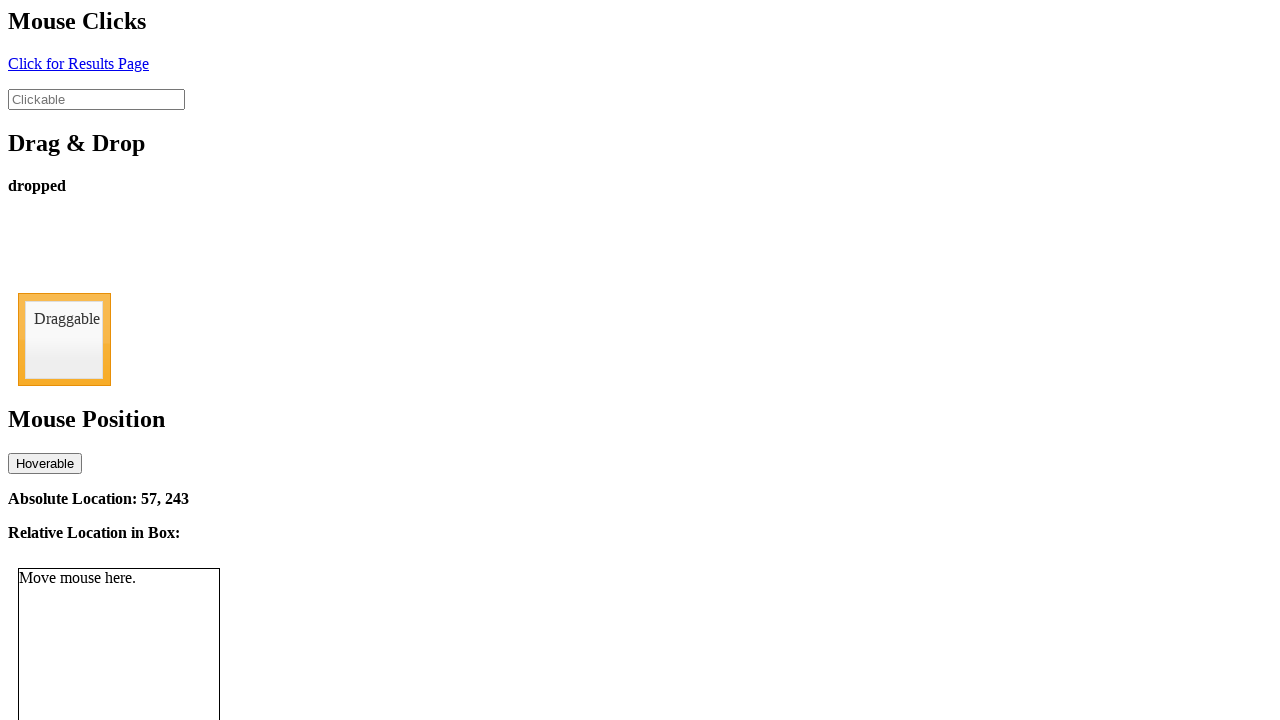

Retrieved drop status text: 'dropped'
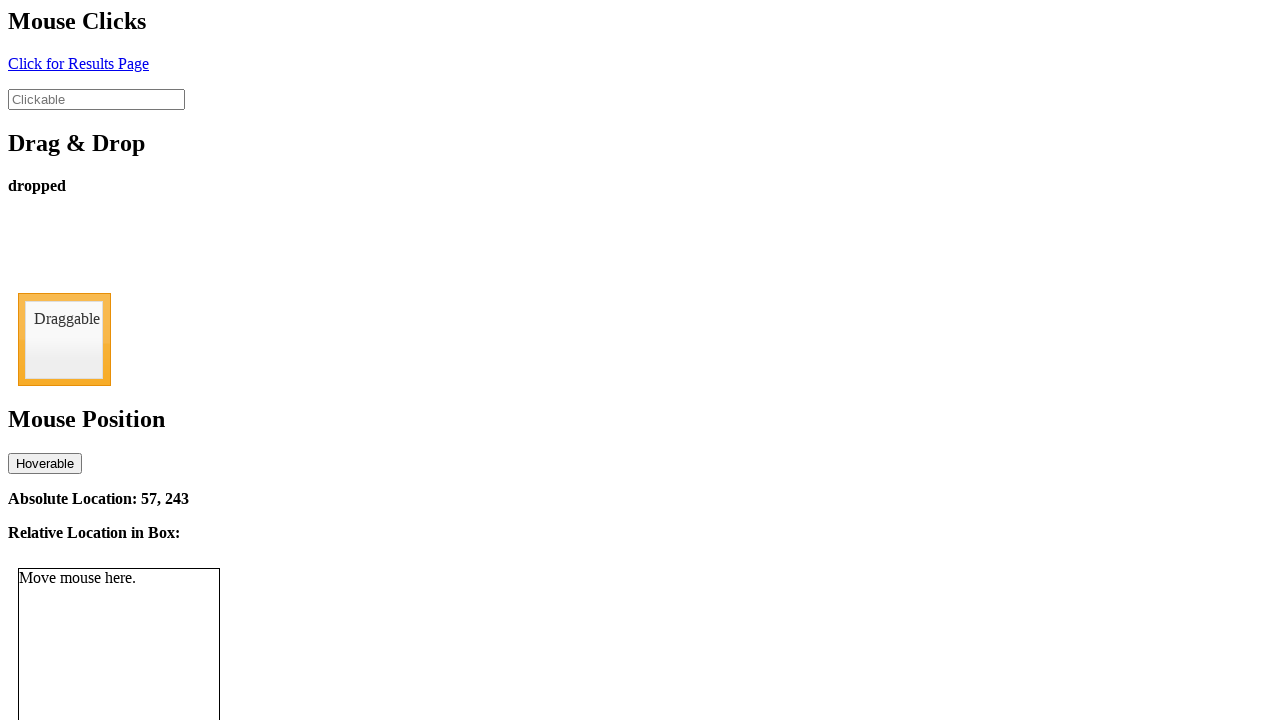

Verified that drop was successful - assertion passed
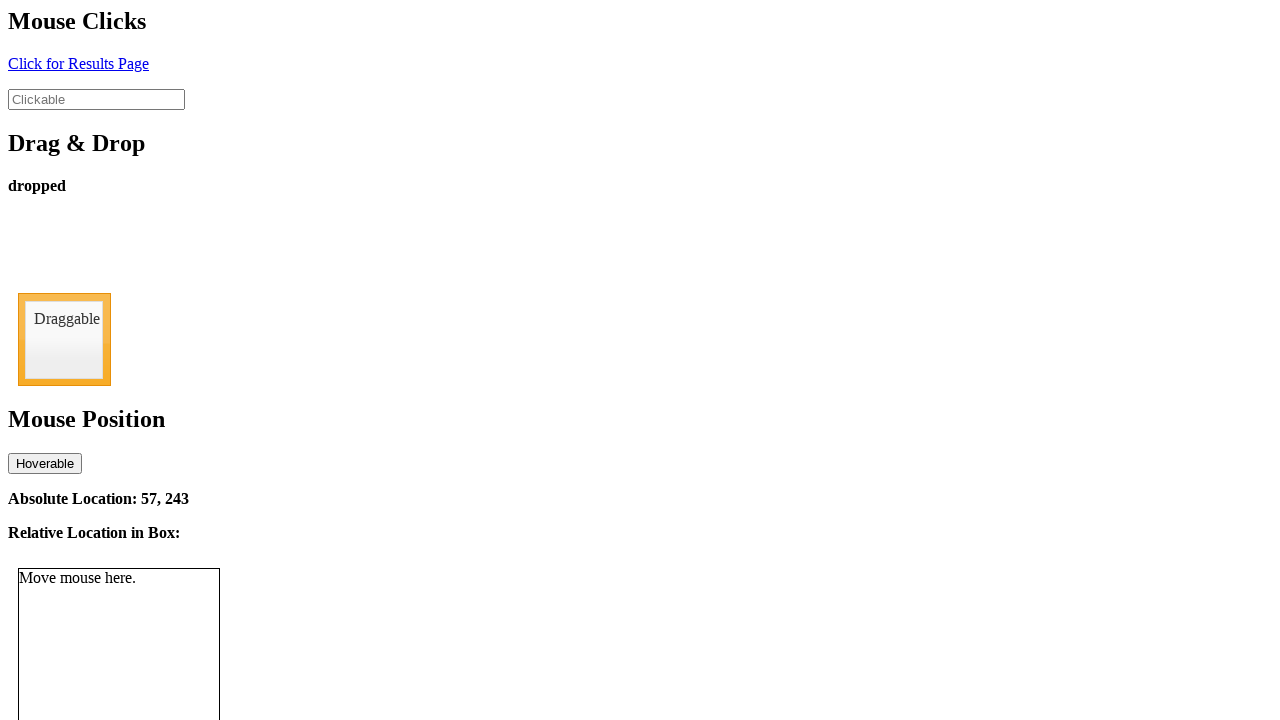

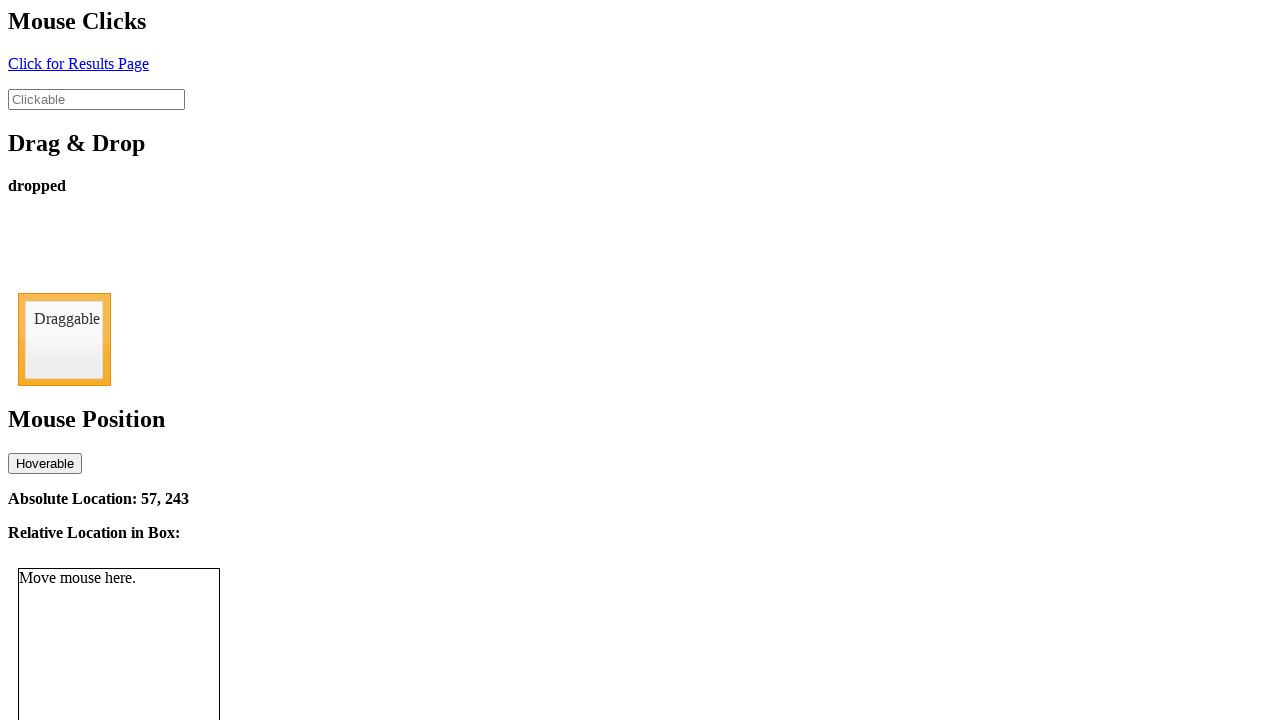